Tests scrolling functionality and validates sum calculation in a table by scrolling to the table, extracting values from cells, and comparing the calculated sum with the displayed total

Starting URL: https://rahulshettyacademy.com/AutomationPractice/

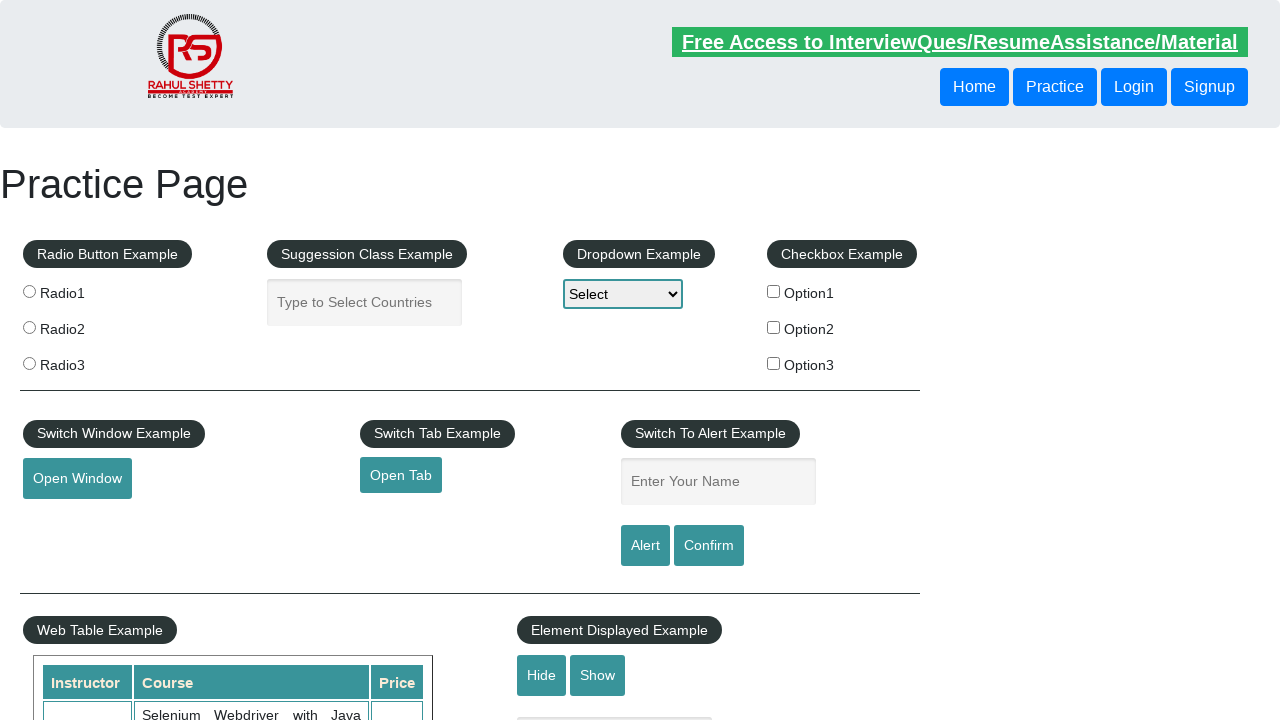

Scrolled down main page by 800 pixels
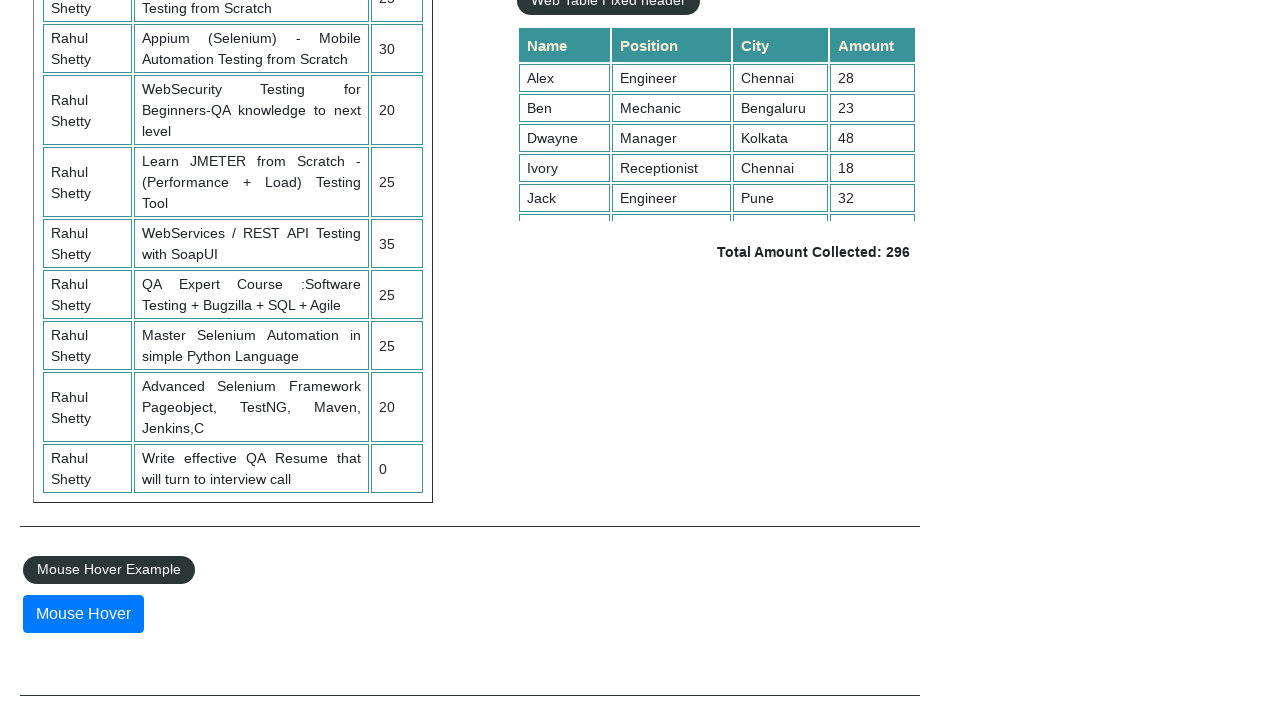

Scrolled within fixed header table to bottom
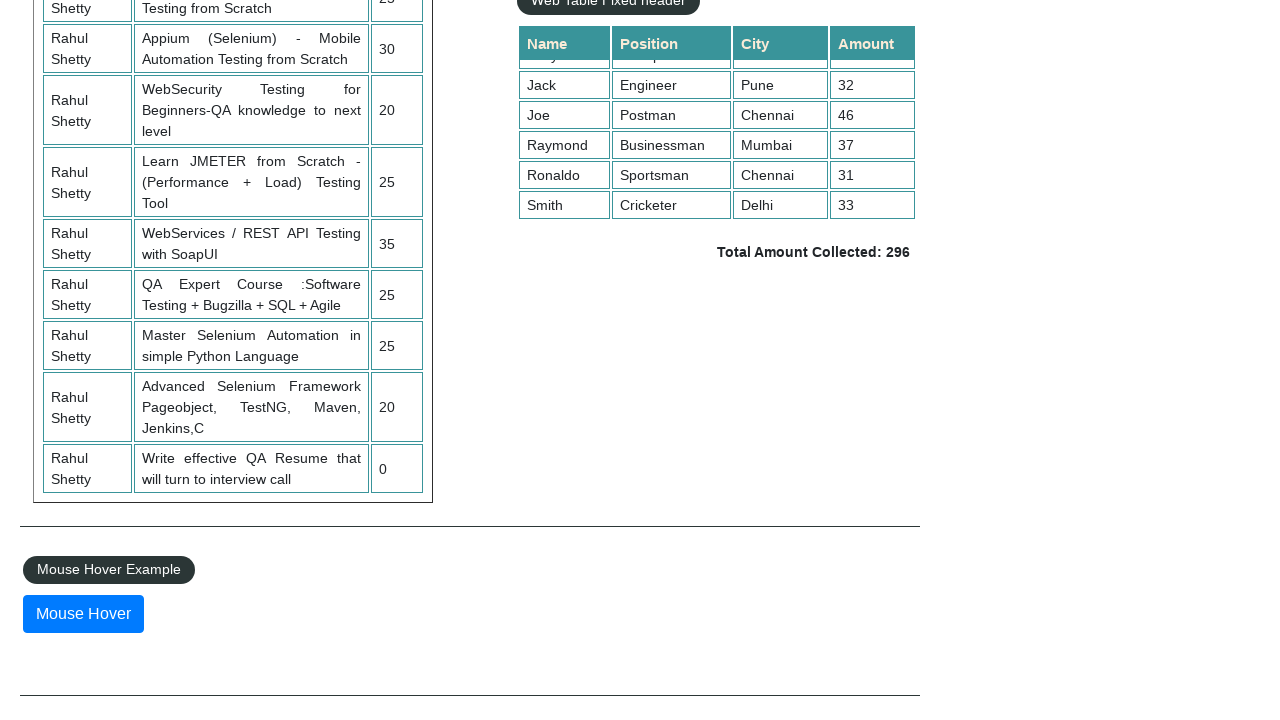

Extracted all values from 4th column of table
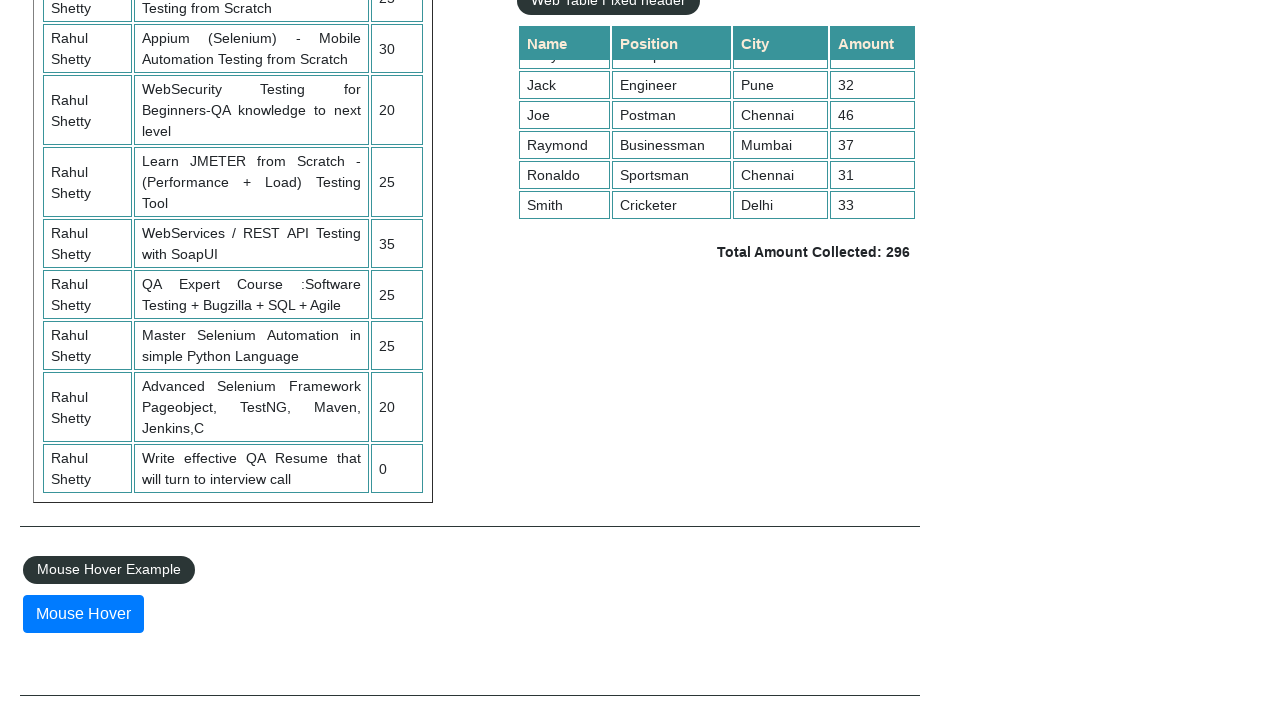

Calculated sum of all table values: 296
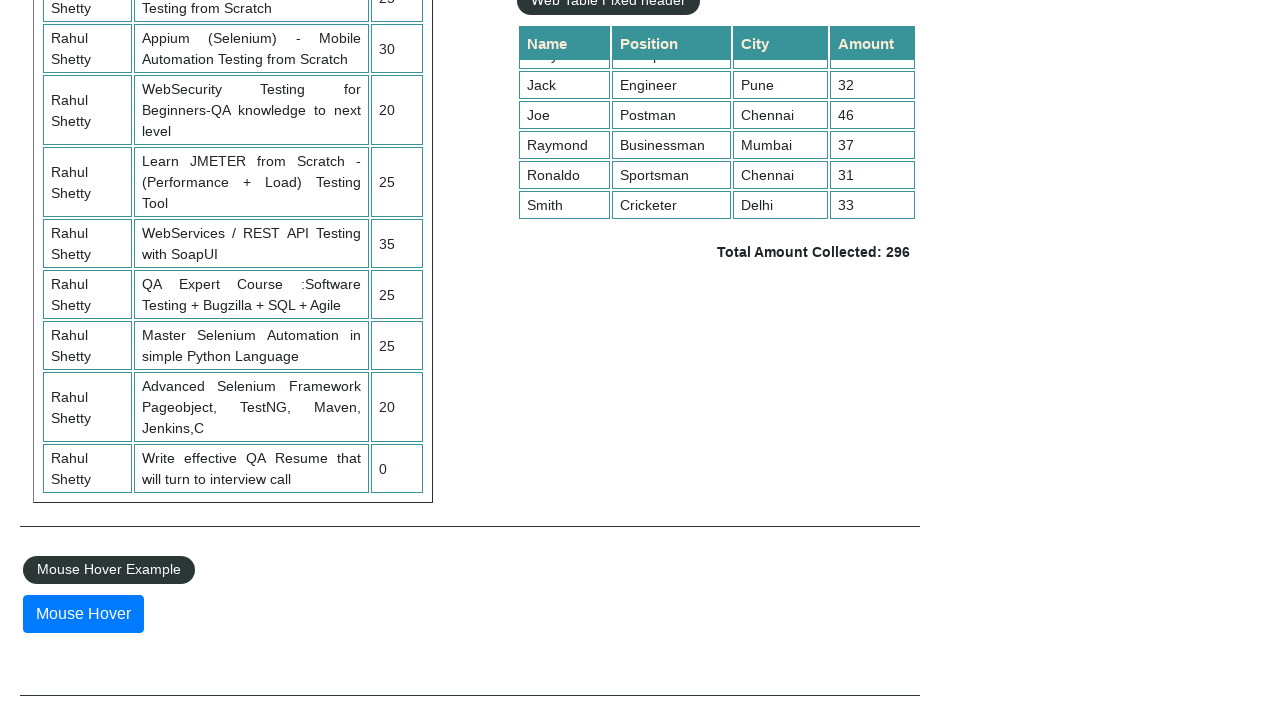

Retrieved displayed total amount from page
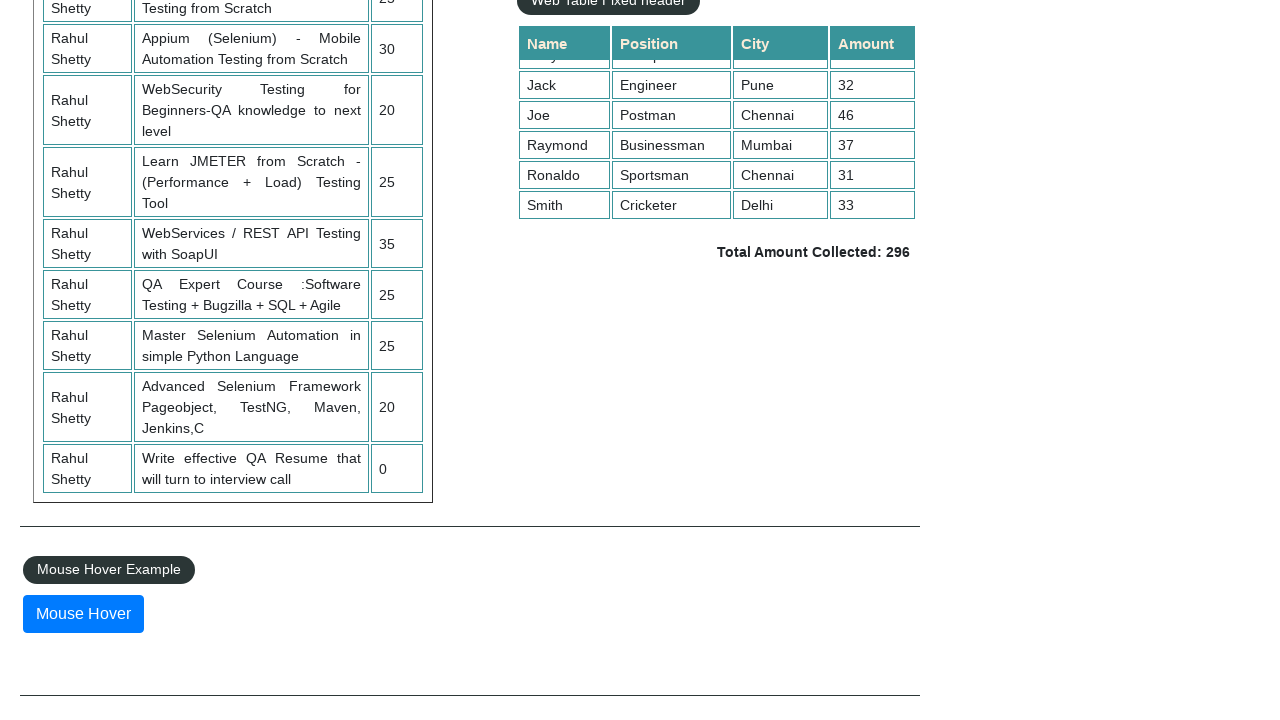

Extracted displayed total value: 296
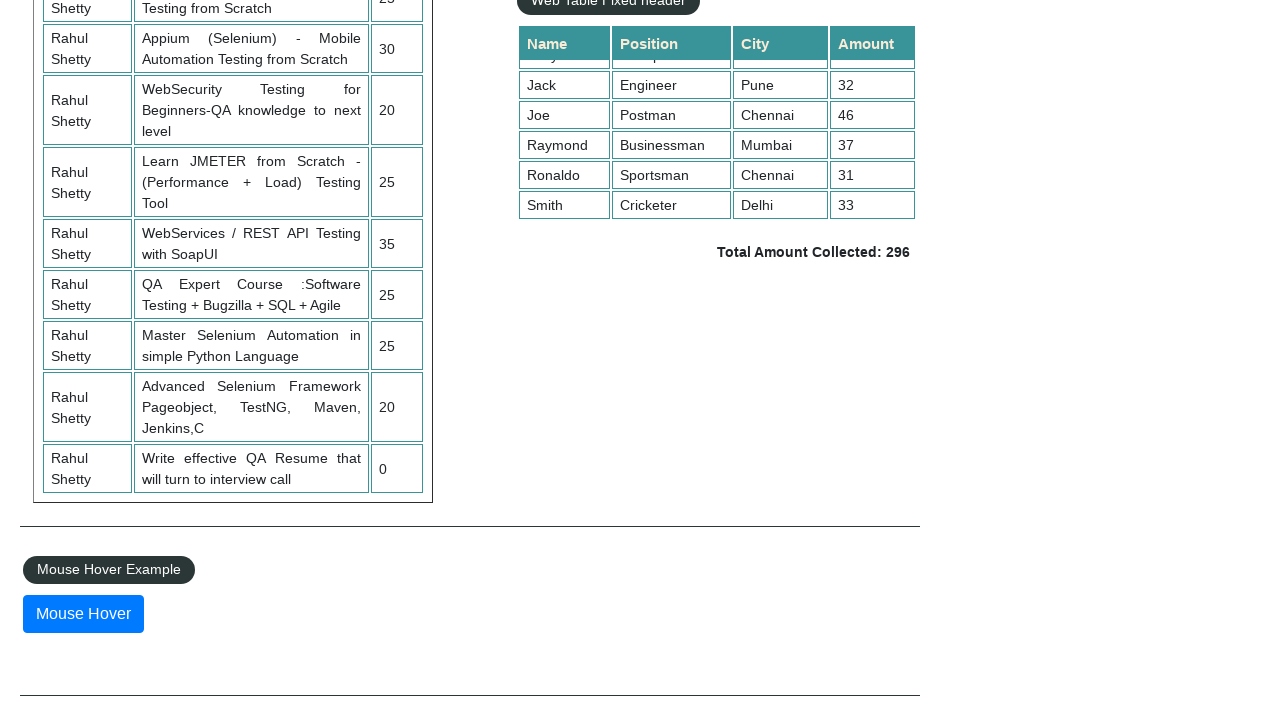

Verified calculated sum (296) matches displayed total (296)
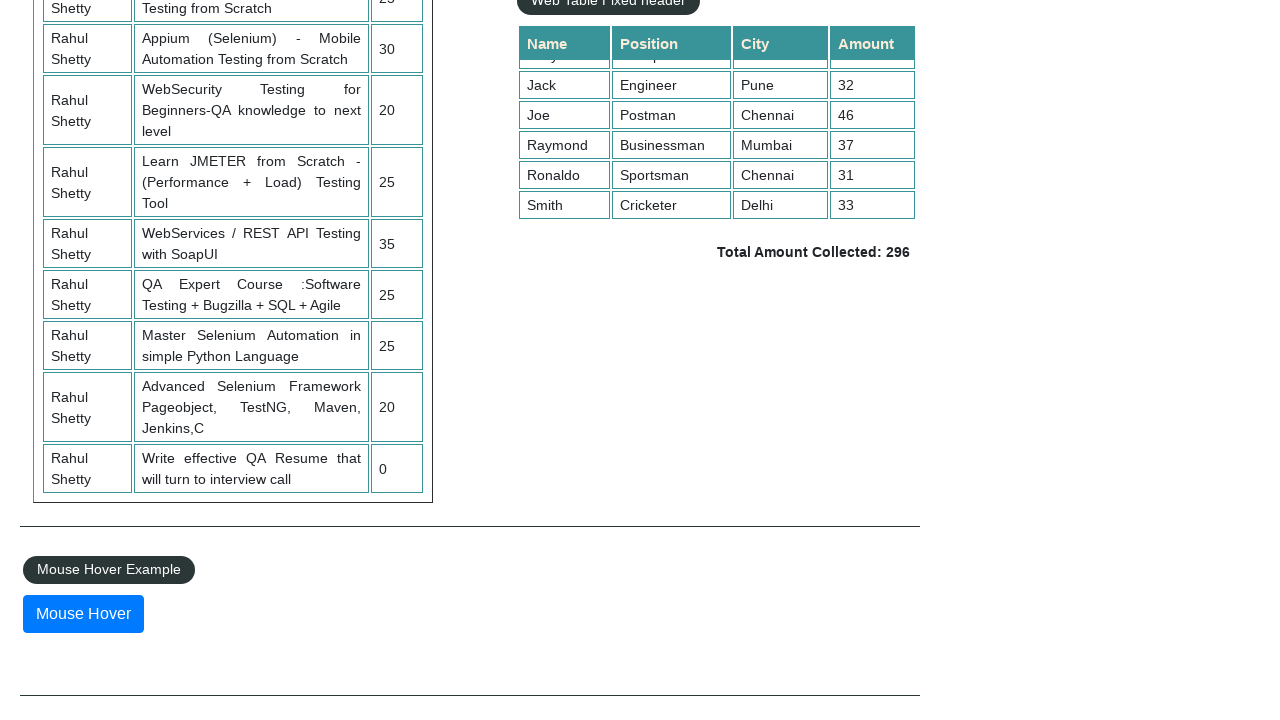

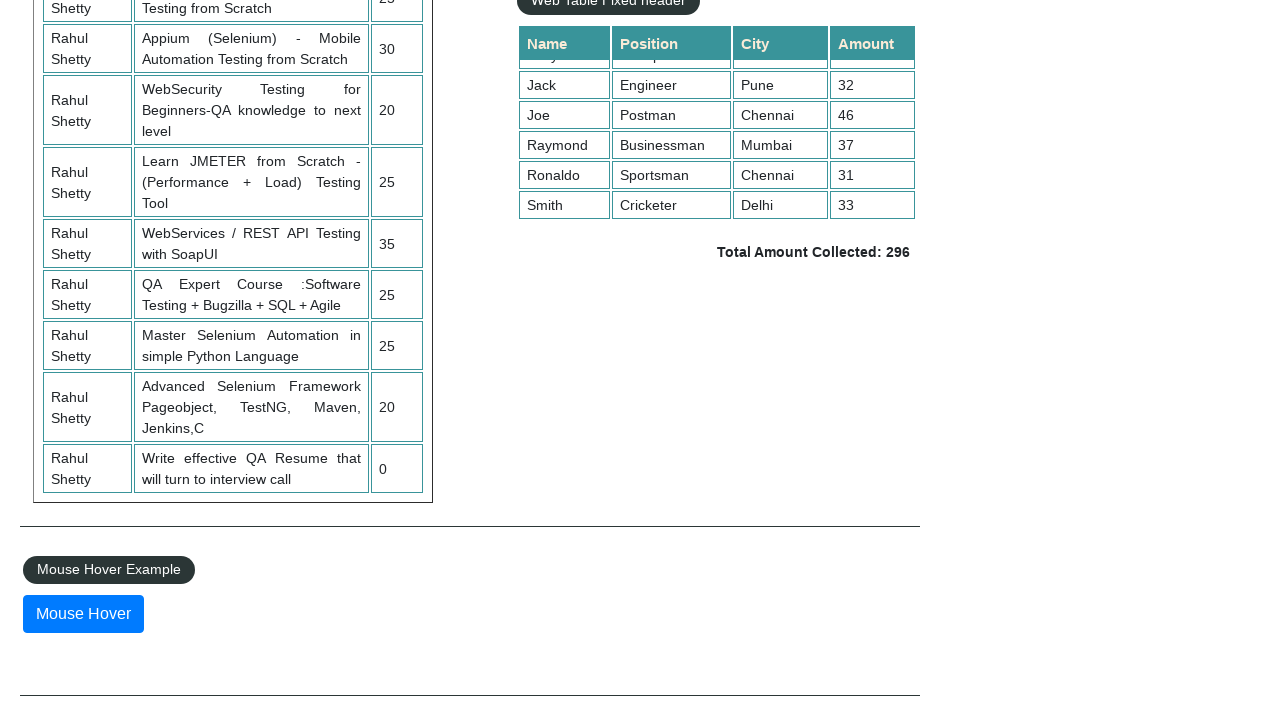